Tests adding a single task to the TodoMVC app by filling the input field and pressing Enter, then verifying the task appears in the list.

Starting URL: https://todomvc.com/examples/react/dist/

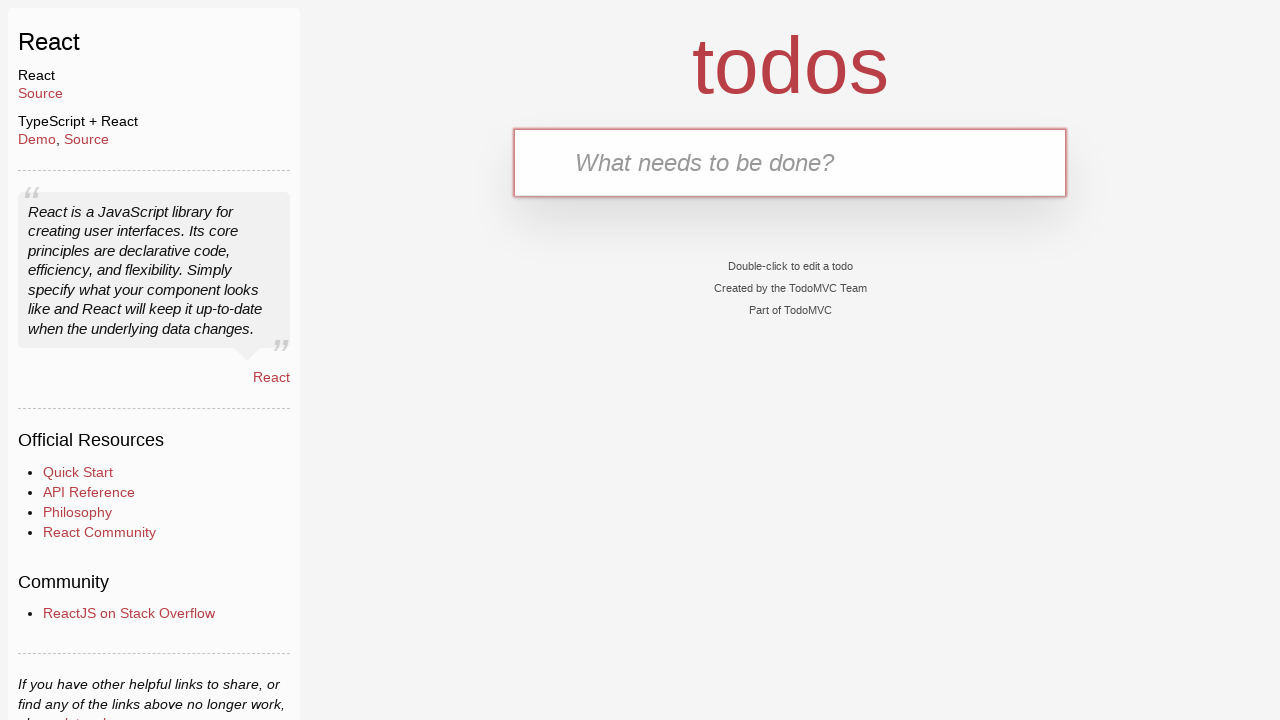

Filled new todo input with 'Buy milk' on .new-todo
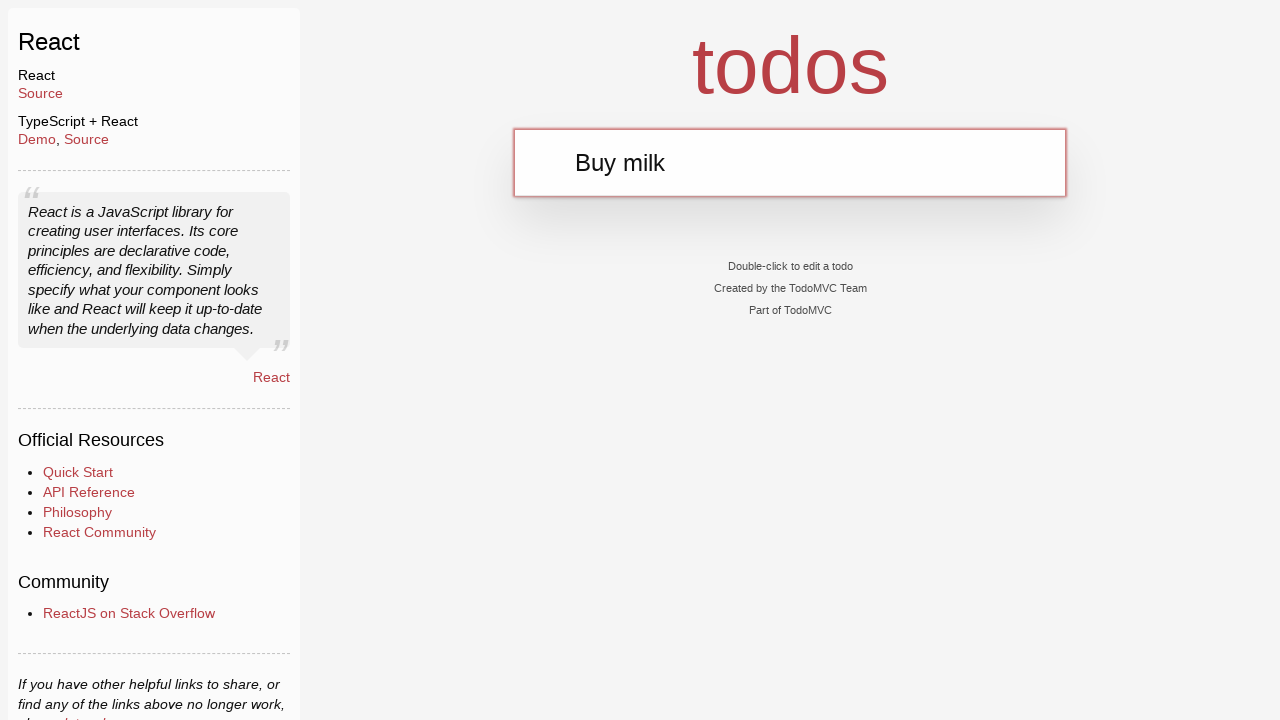

Pressed Enter to add the task on .new-todo
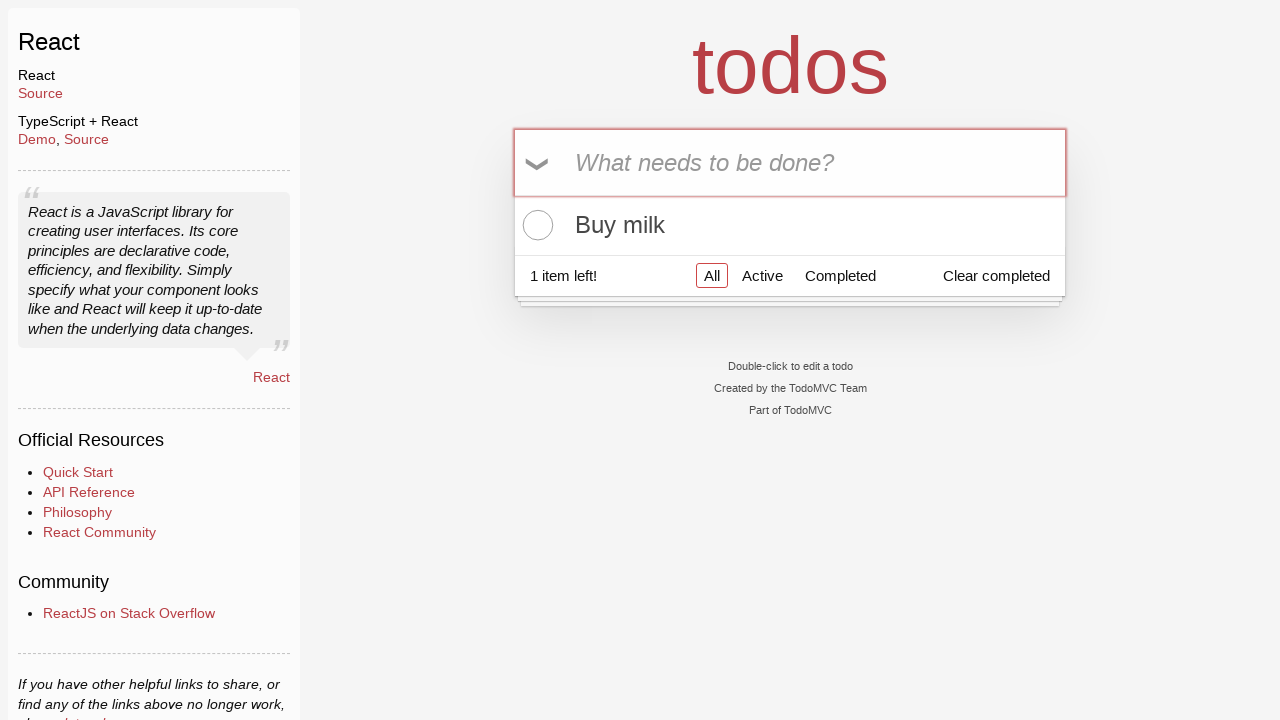

Task appeared in the list
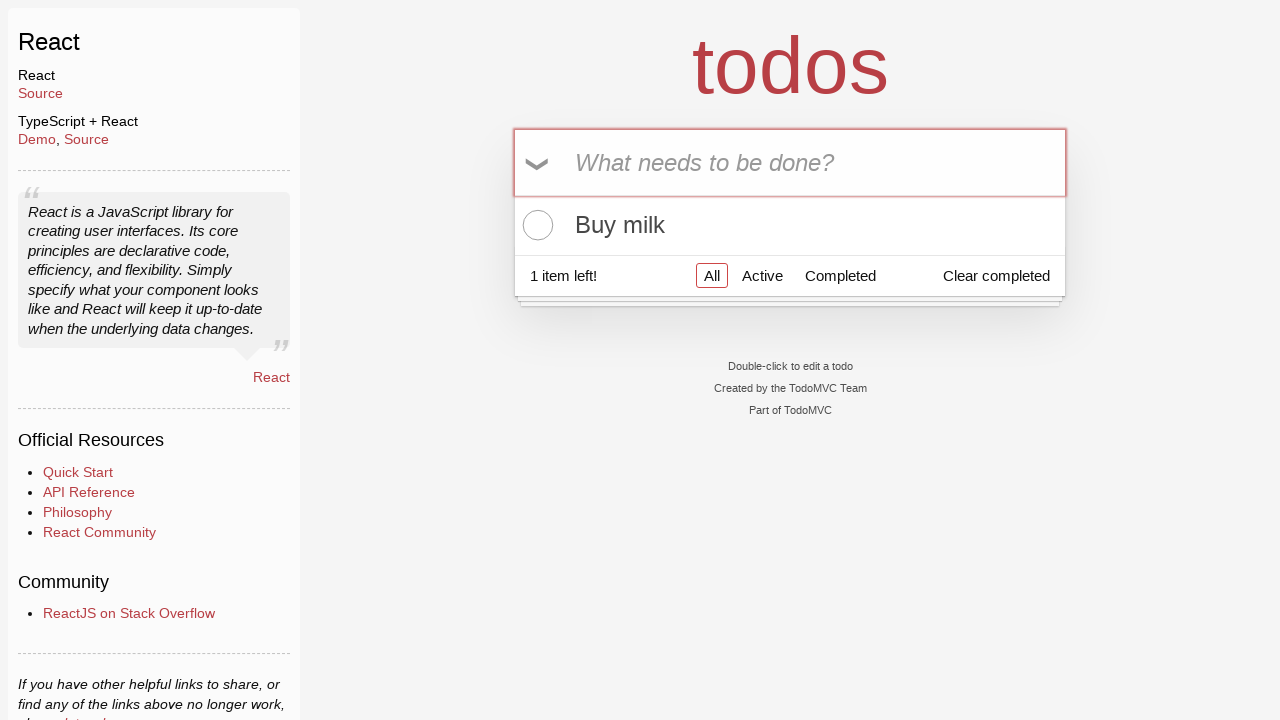

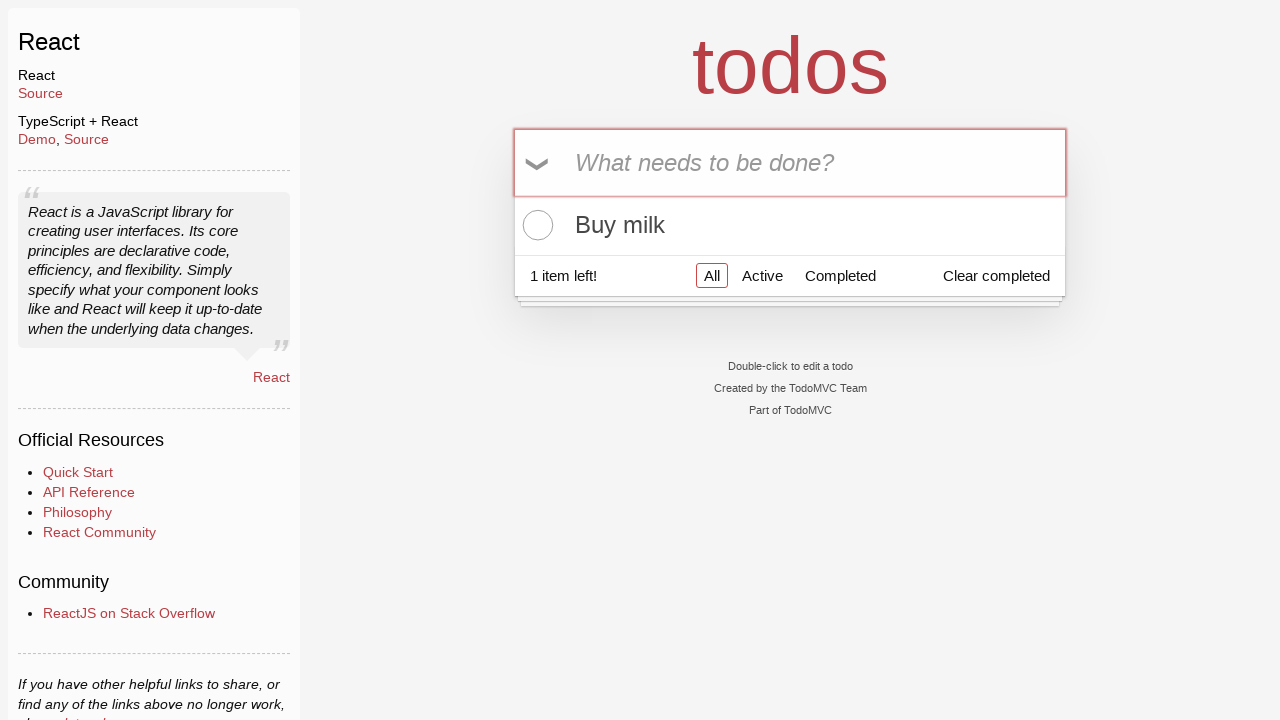